Tests interaction with dropdown menus by clicking a dropdown button, waiting for the menu to appear, and highlighting dropdown link elements

Starting URL: https://bootswatch.com/default/

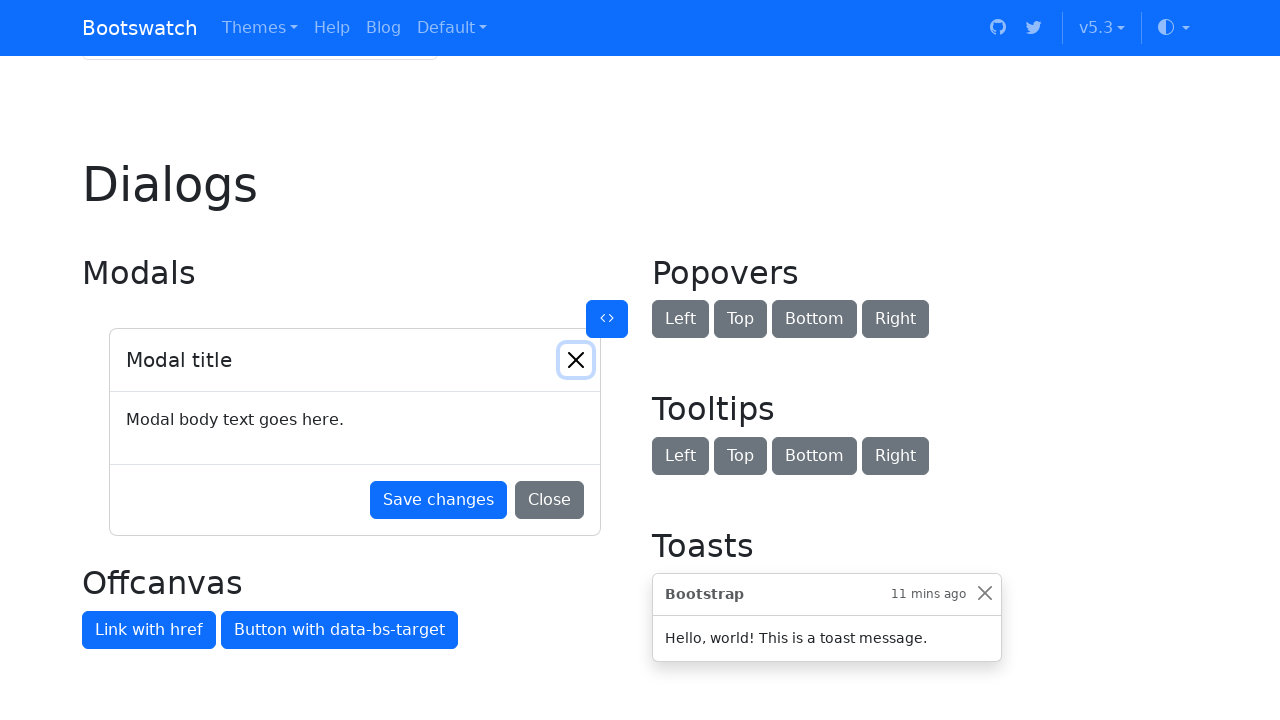

Scrolled dropdown button into view
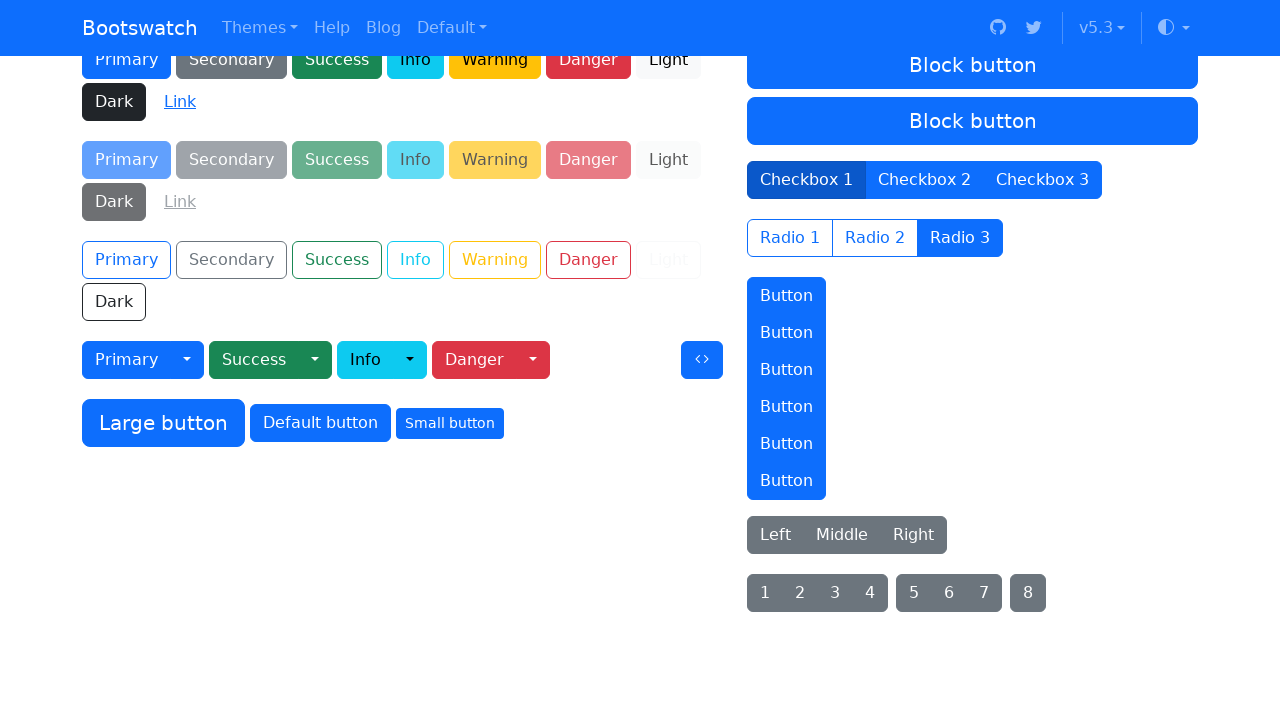

Clicked dropdown button to open menu at (187, 360) on button#btnGroupDrop1
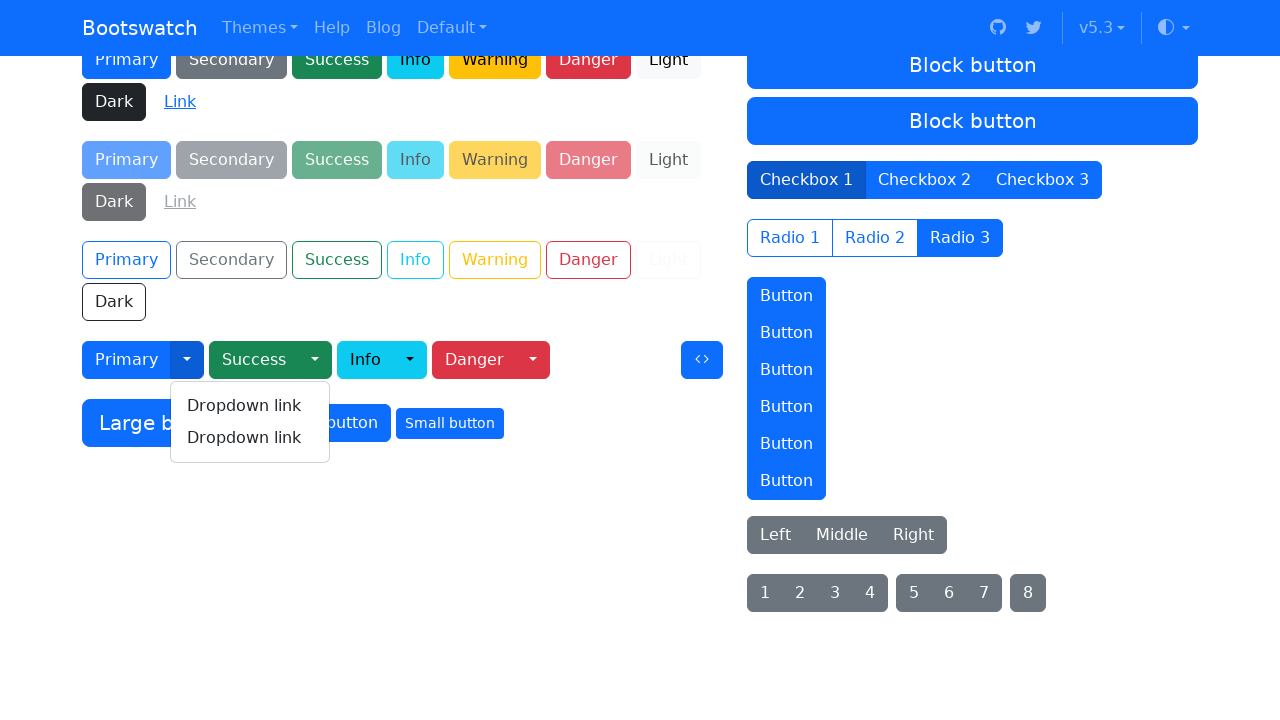

Dropdown menu appeared and is visible
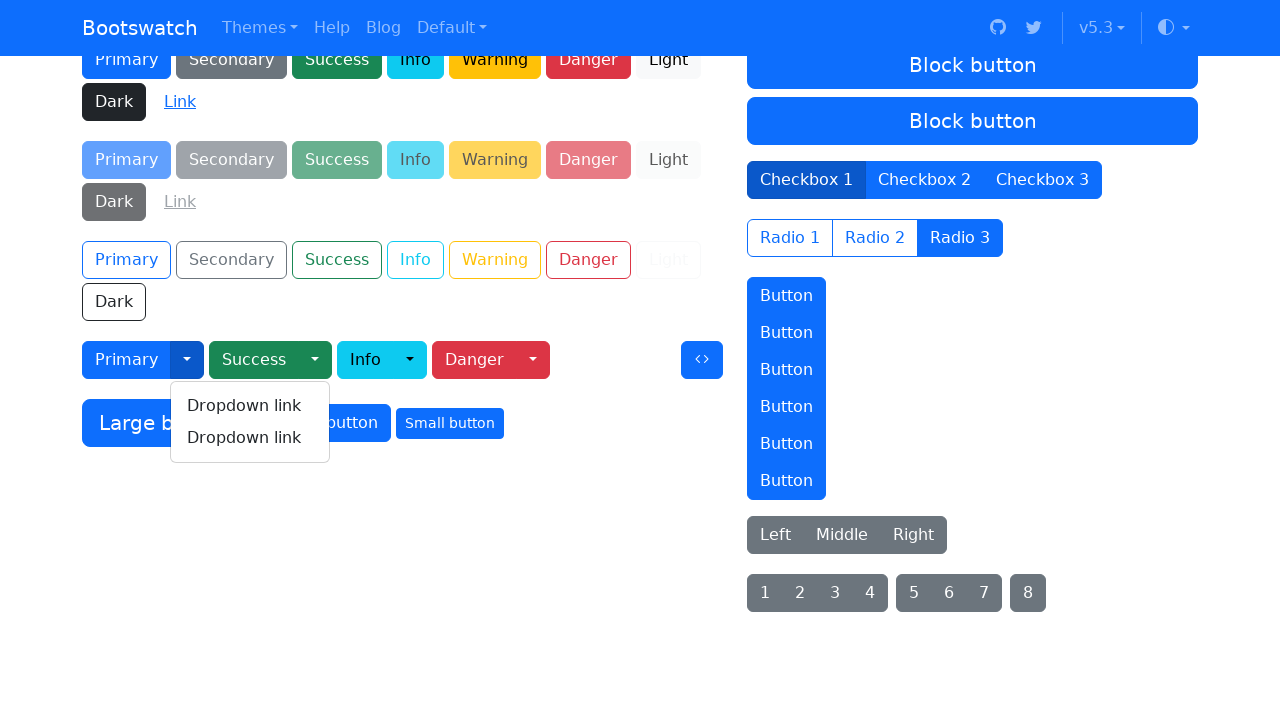

Clicked last dropdown link in the menu at (250, 438) on div.dropdown-menu:visible a:text('Dropdown link') >> nth=-1
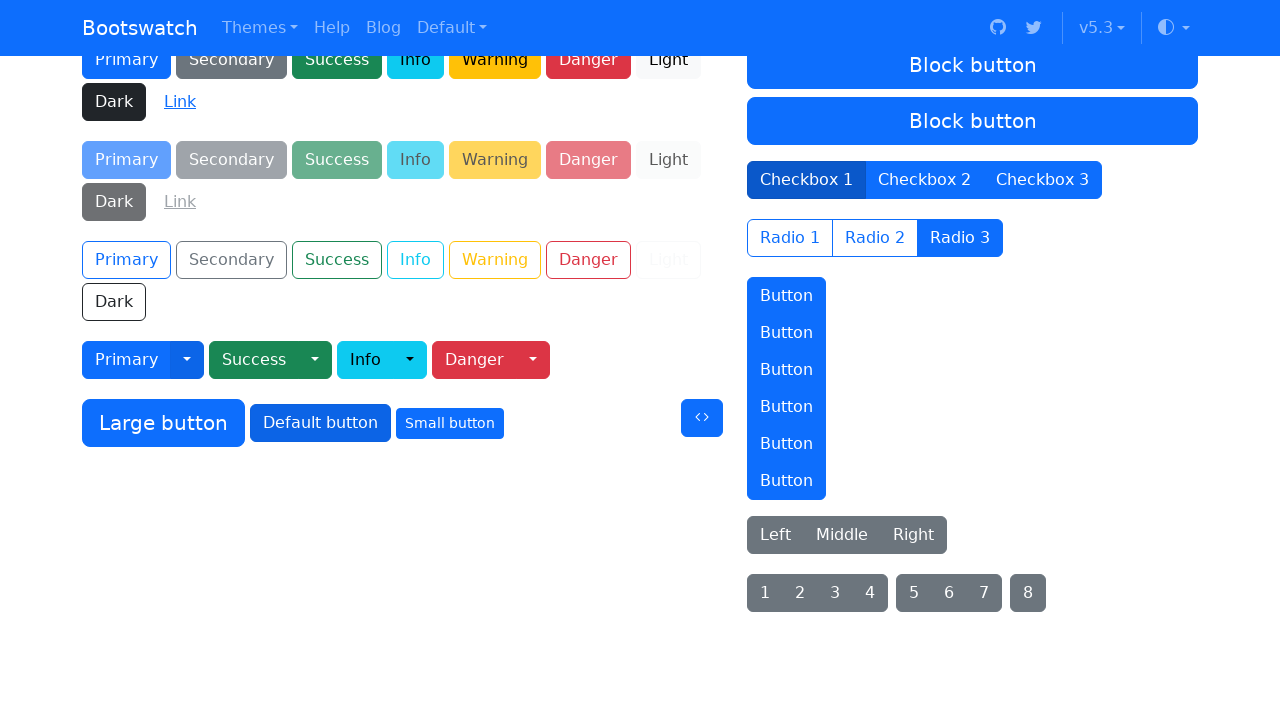

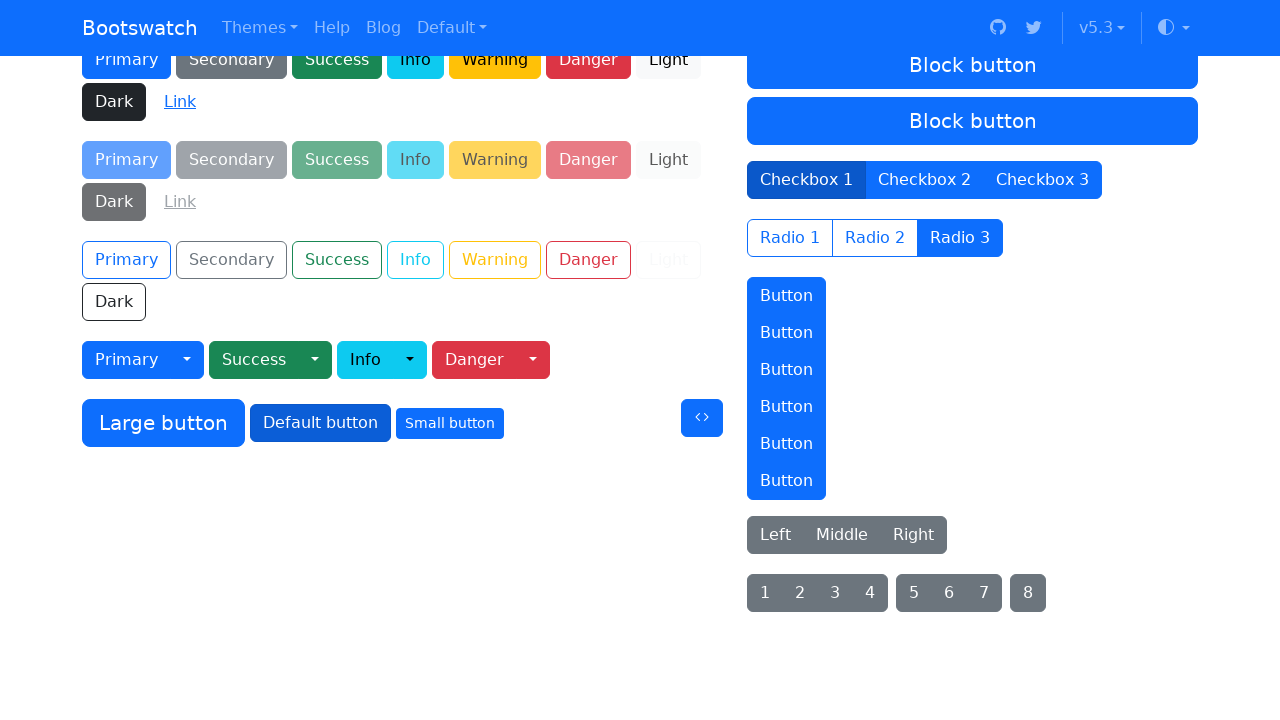